Tests error handling when submitting with an invalid URL that doesn't point to a valid image resource.

Starting URL: http://www.ascii-art-generator.org/

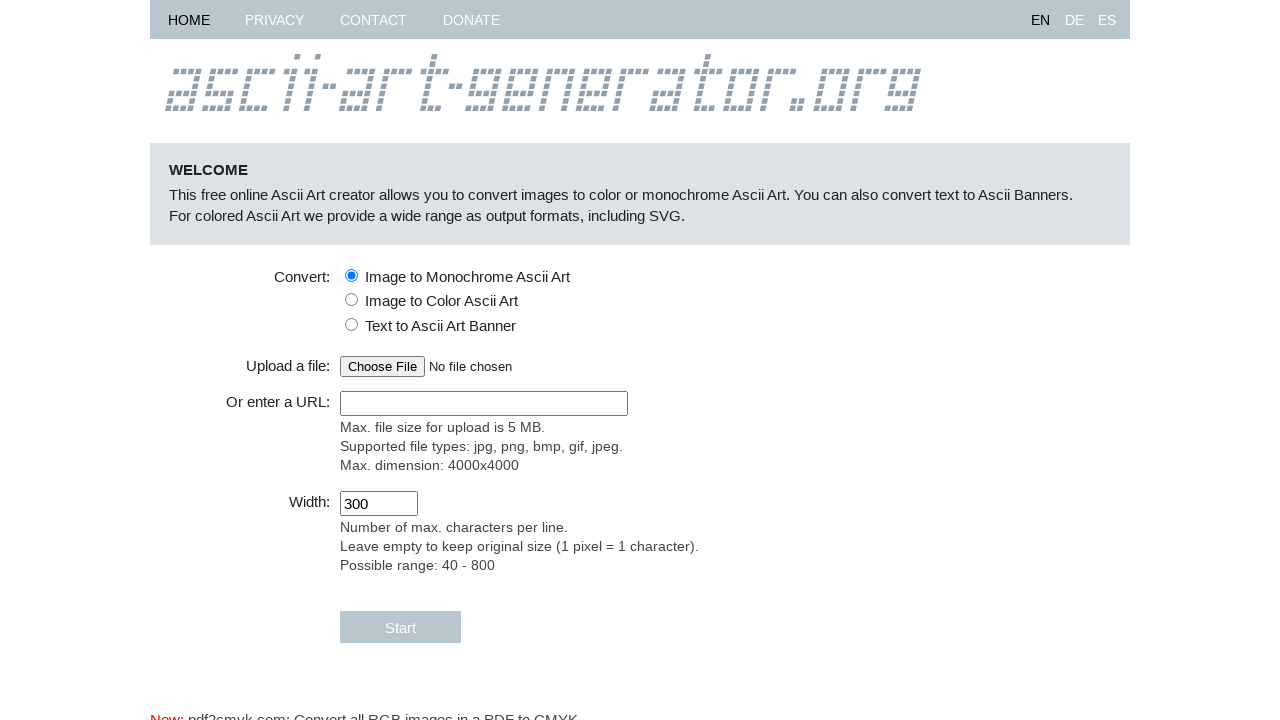

Entered invalid URL 'http://invalid-url-test.xyz/notanimage' in URL input field on input[type='text'][name*='url'], input[type='url']
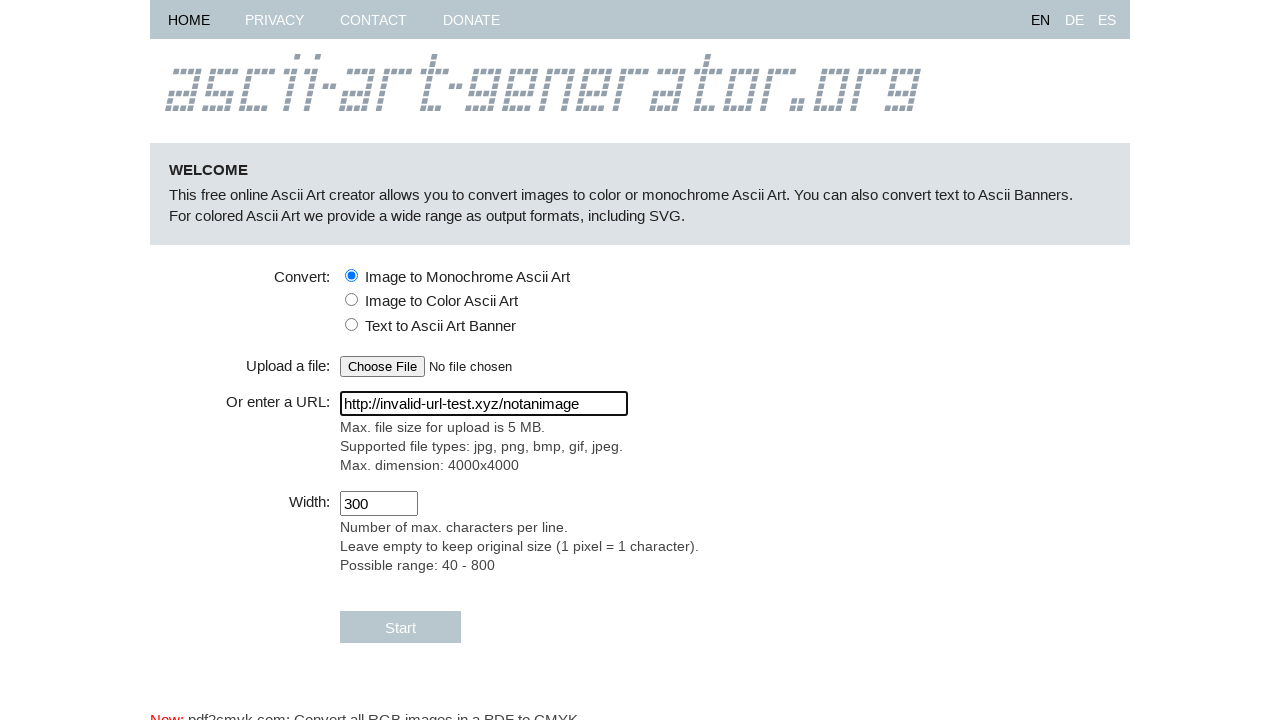

Clicked Start button to submit invalid URL at (400, 627) on #Starts, button:has-text('Start'), input[type='submit']
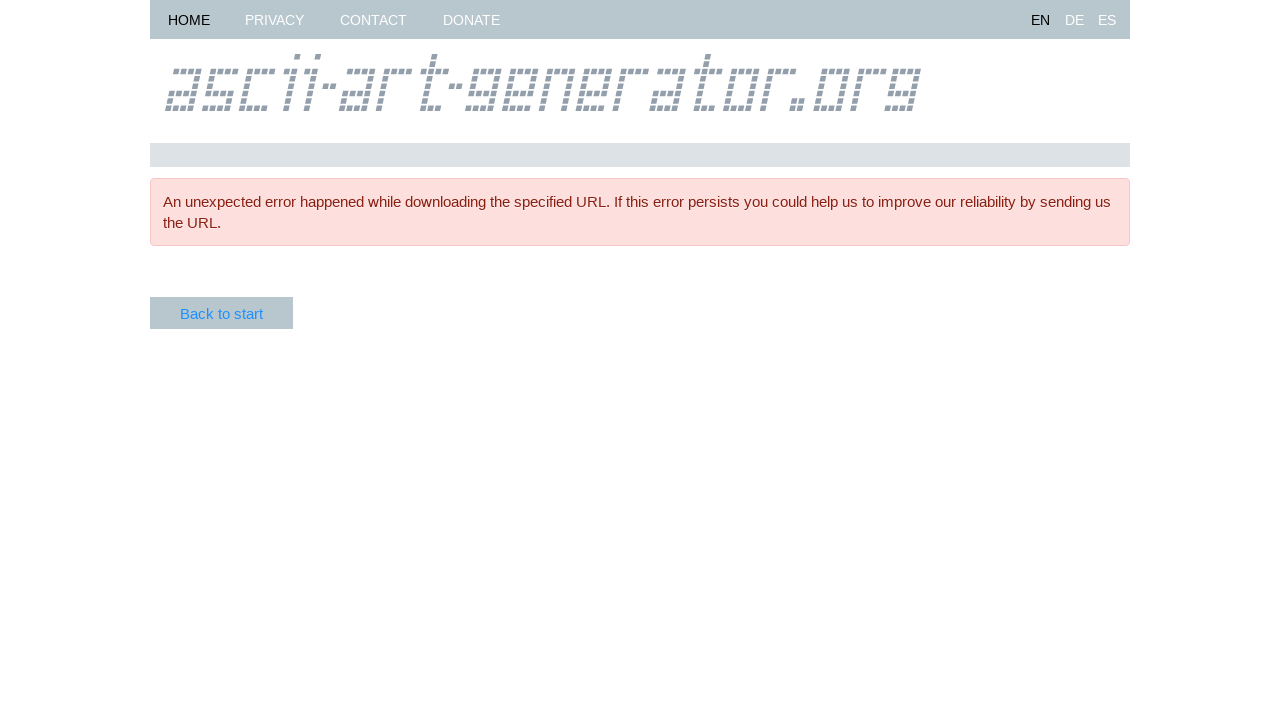

Waited 3 seconds for error message or processing result
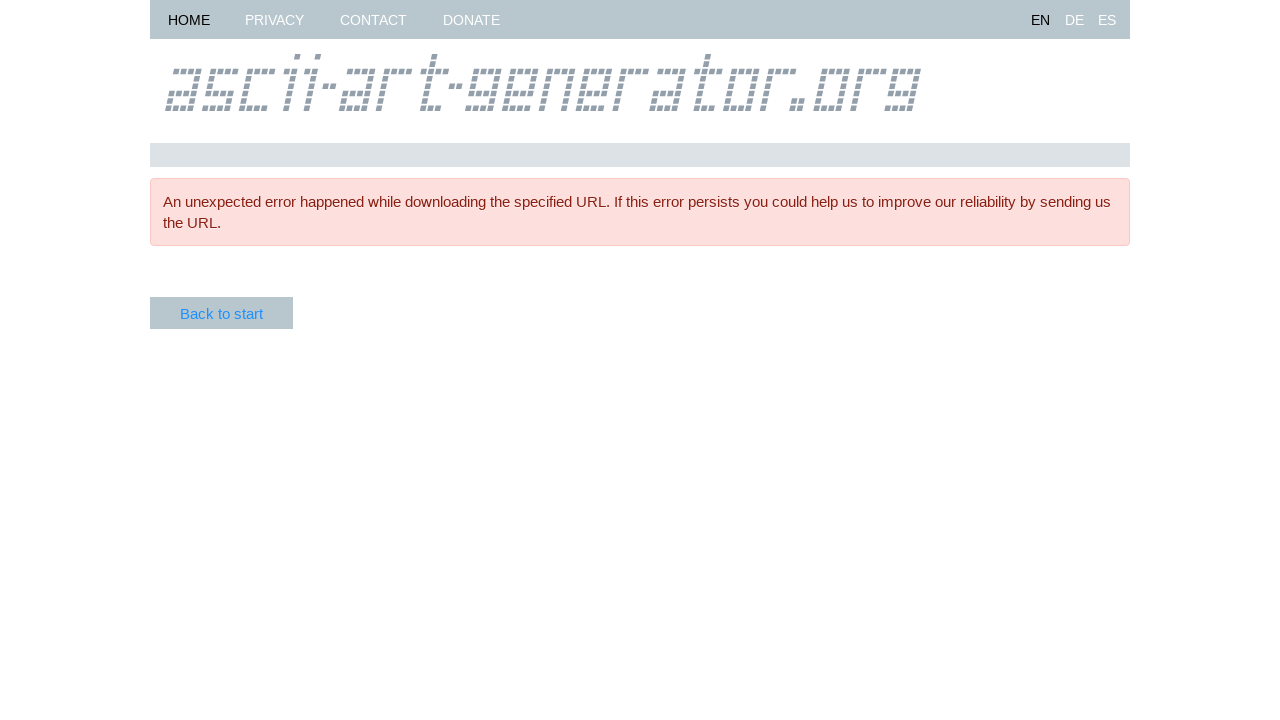

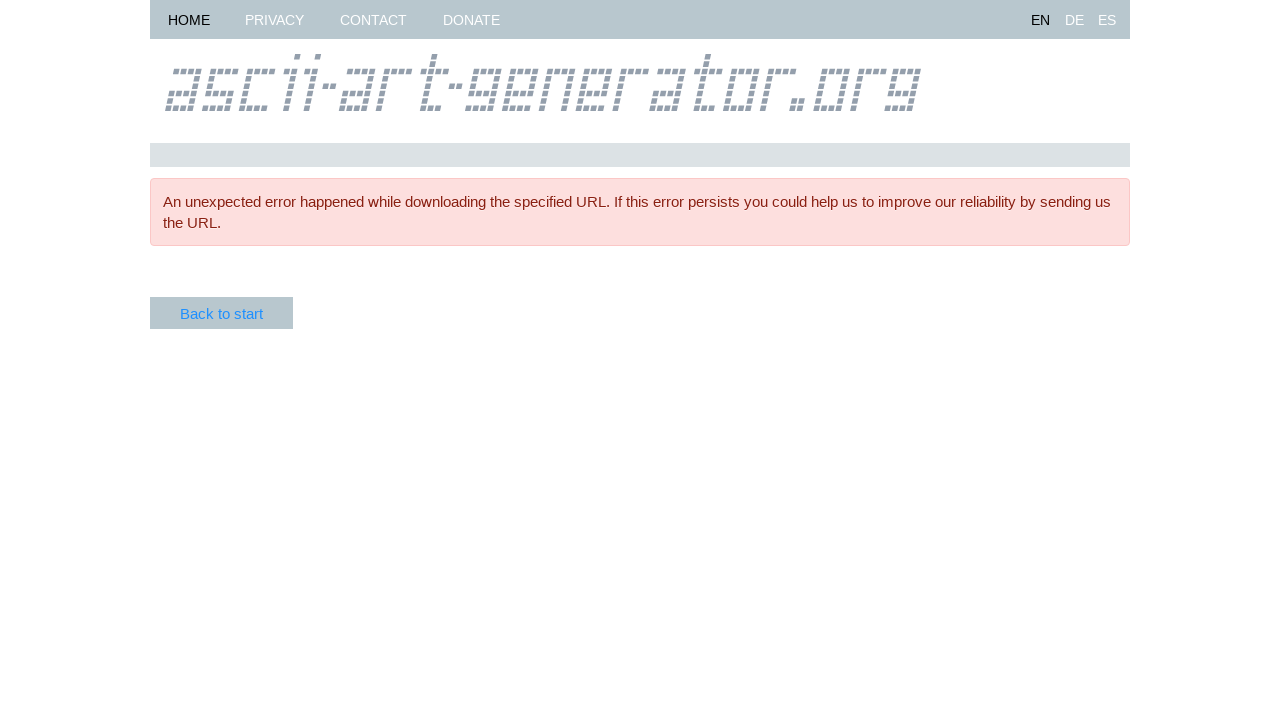